Tests different types of JavaScript alerts including simple alert, confirmation dialog, and prompt dialog on a demo page

Starting URL: http://demo.automationtesting.in/Alerts.html

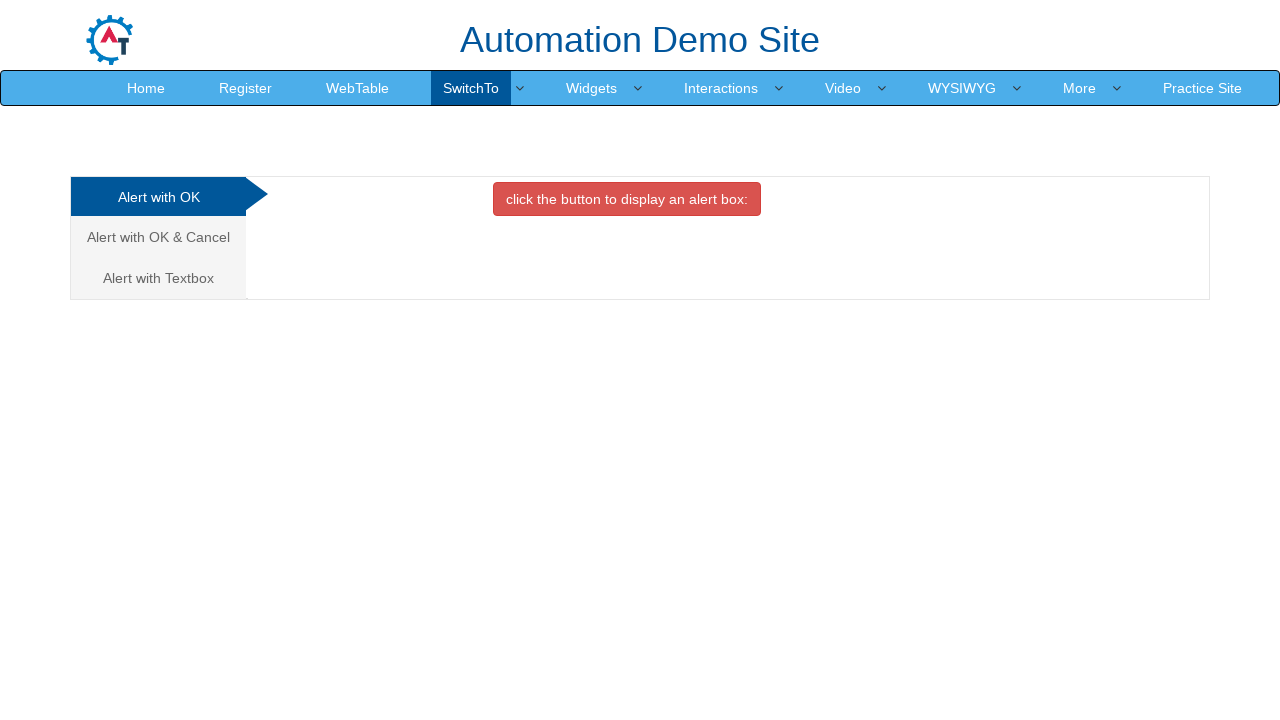

Clicked on simple alert button at (627, 199) on xpath=//button[@class='btn btn-danger']
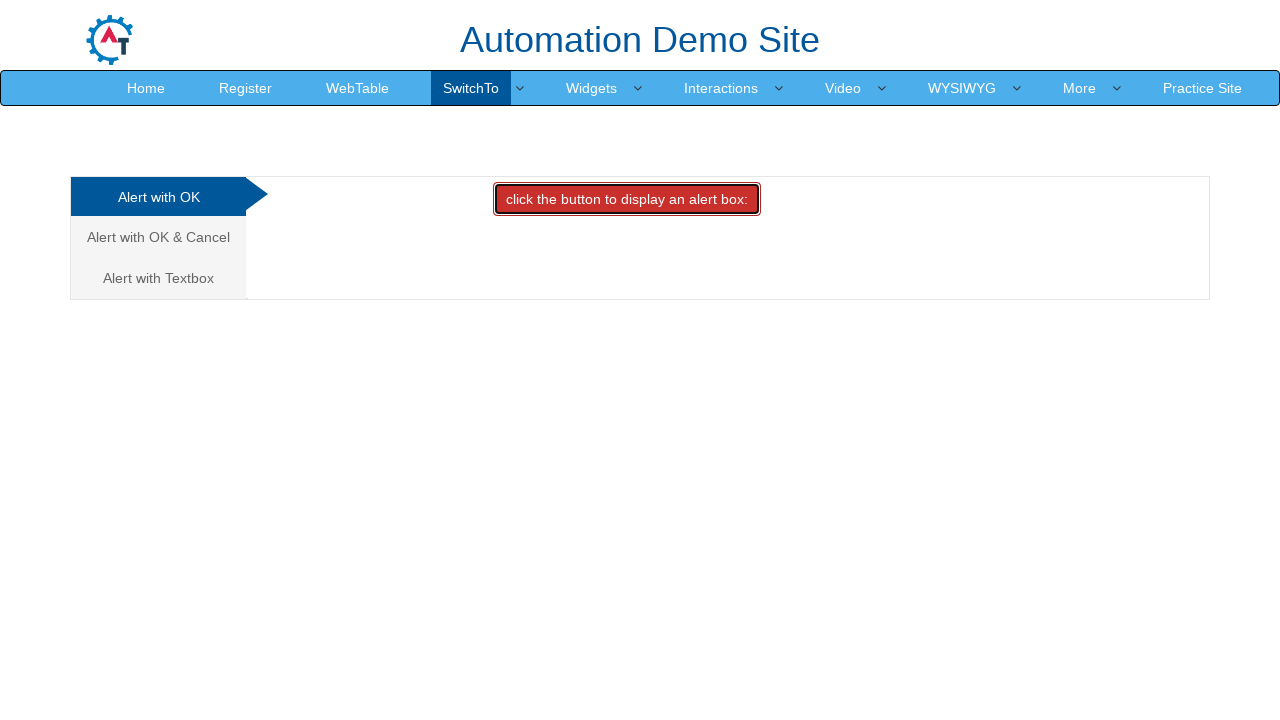

Set up dialog handler to accept simple alert
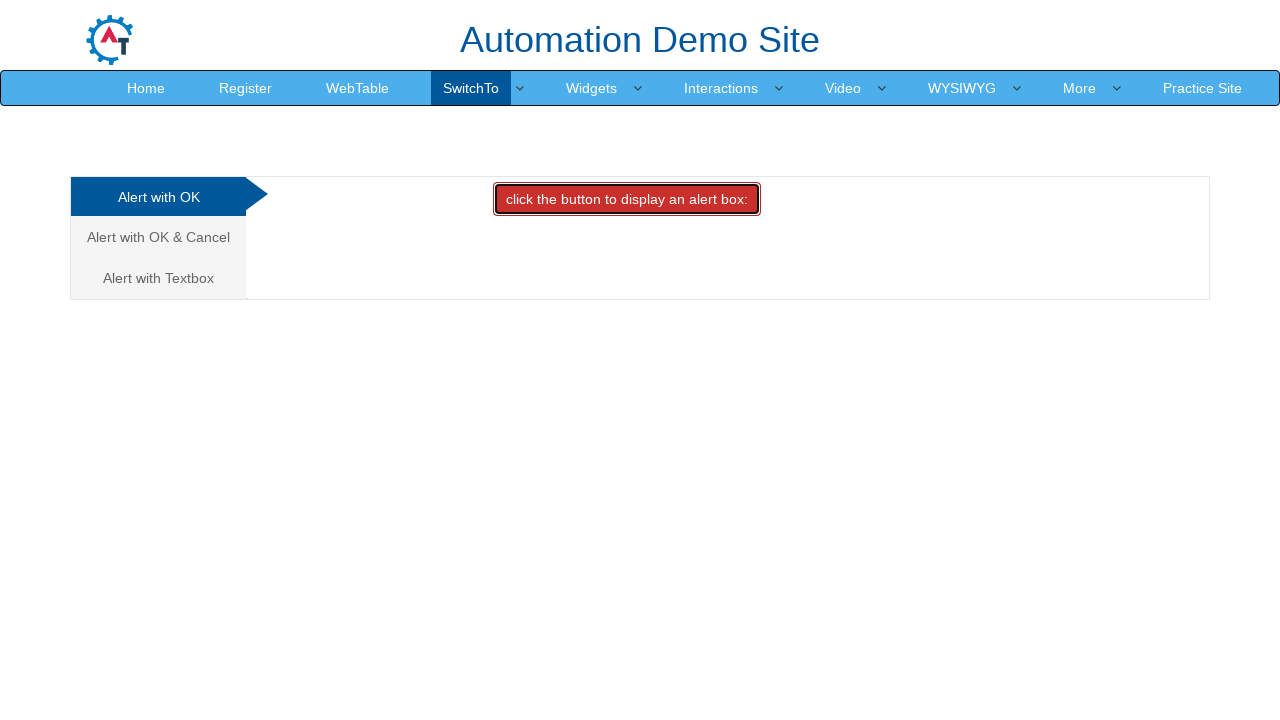

Navigated to confirmation alert tab at (158, 237) on (//a[@class='analystic'])[2]
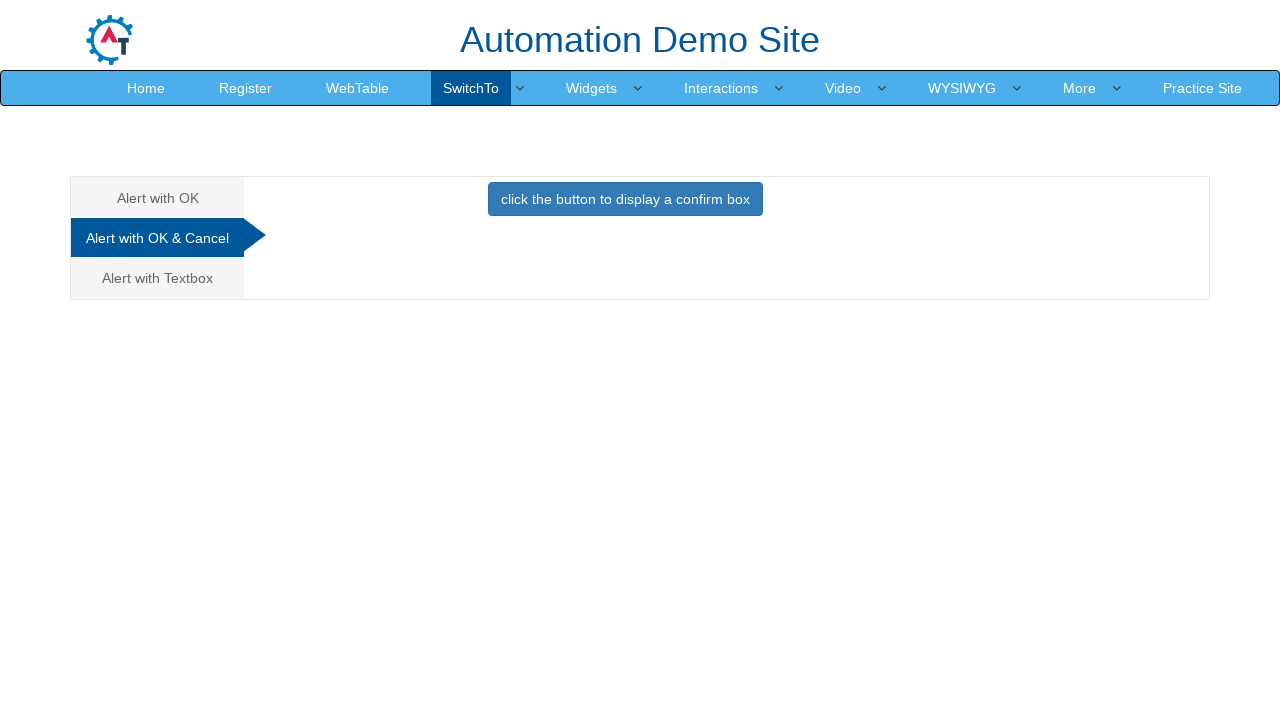

Clicked on confirmation alert button at (625, 199) on xpath=//button[@class='btn btn-primary']
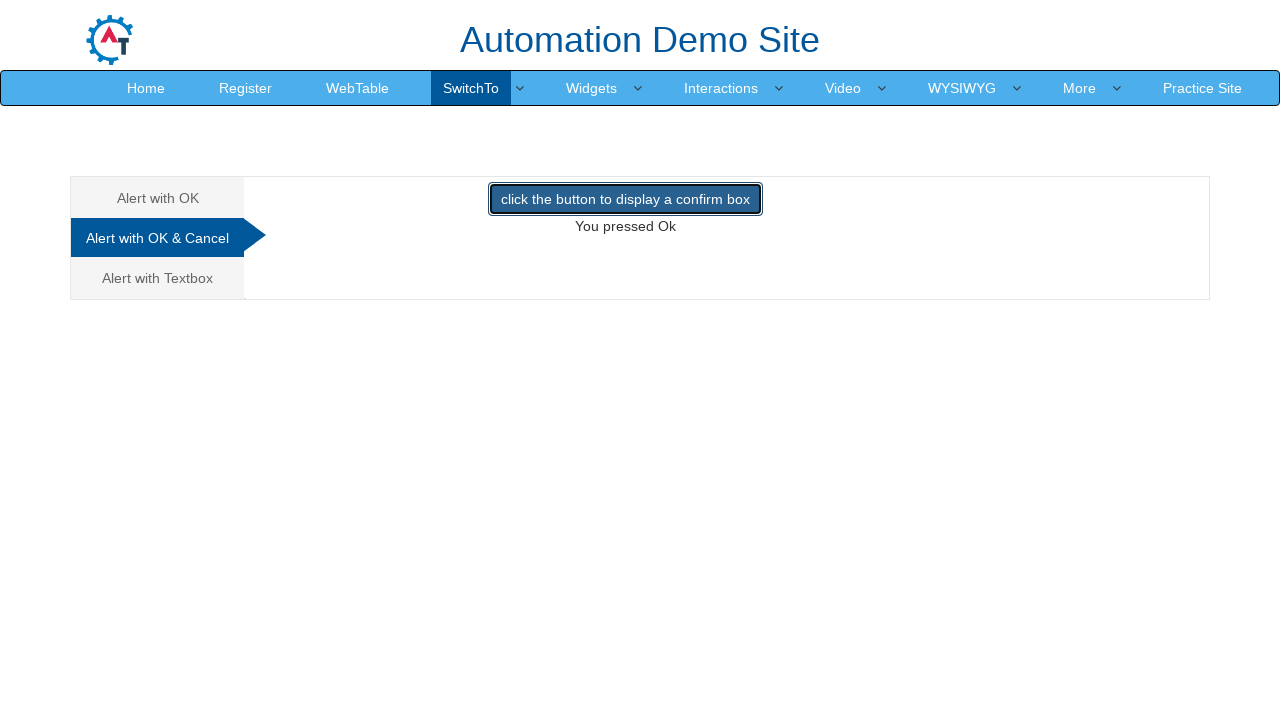

Set up dialog handler to dismiss confirmation alert
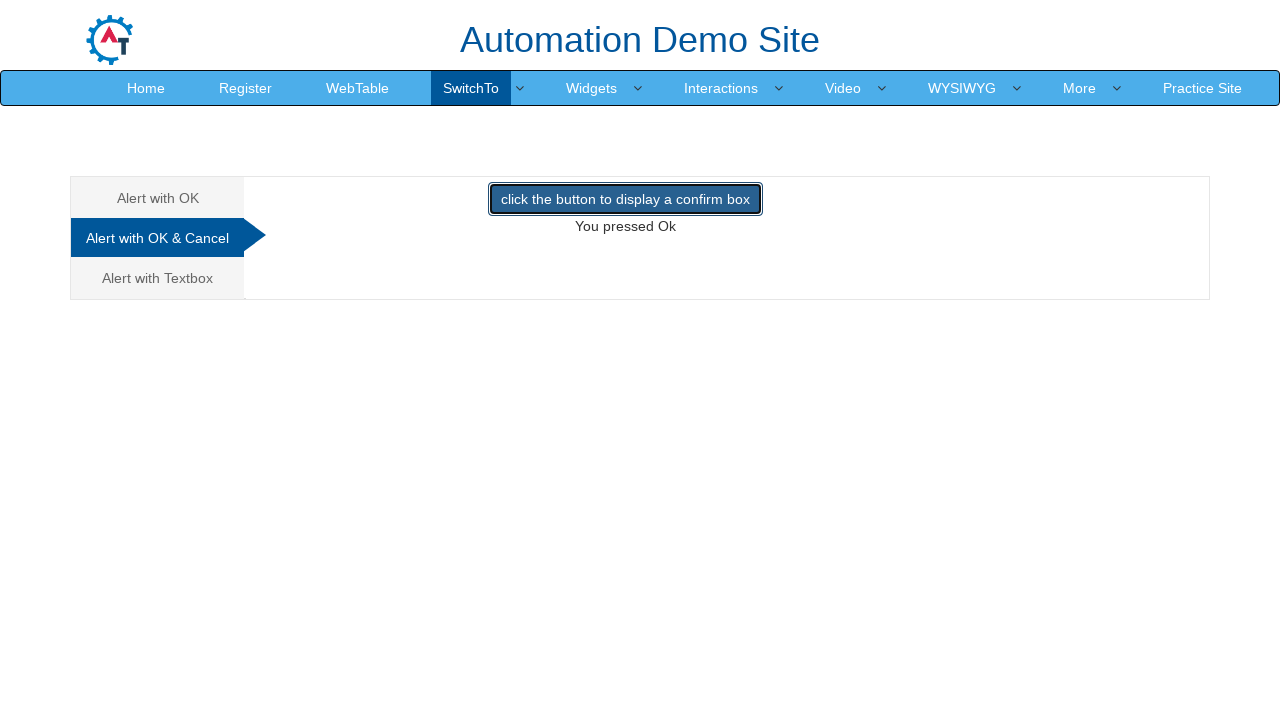

Navigated to prompt alert tab at (158, 278) on (//a[@class='analystic'])[3]
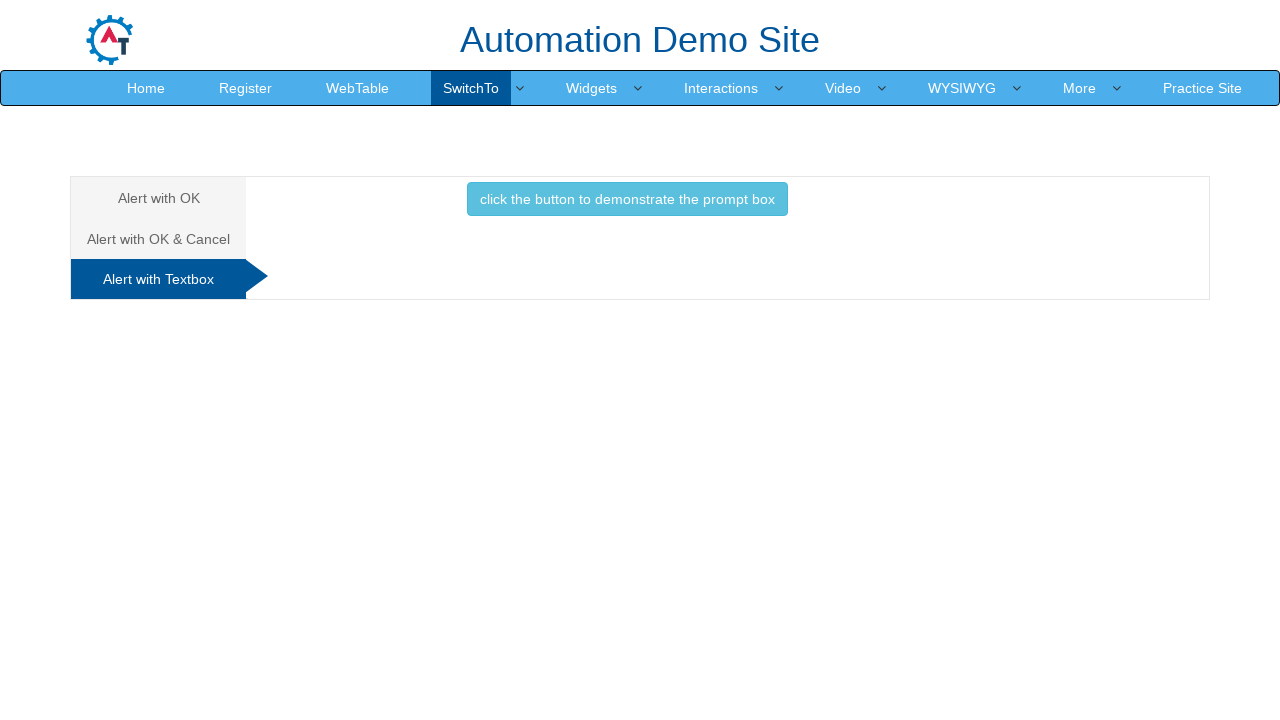

Clicked on prompt alert button at (627, 199) on xpath=//button[@class='btn btn-info']
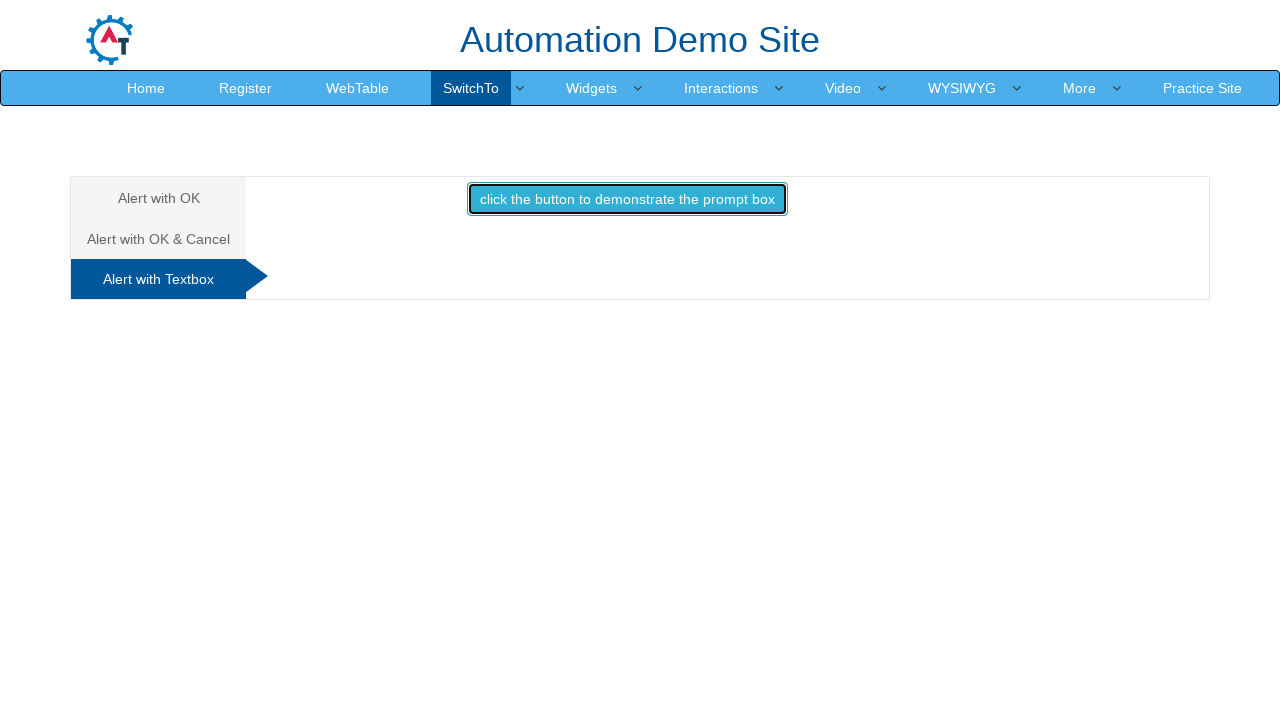

Set up dialog handler to accept prompt alert with text 'priya'
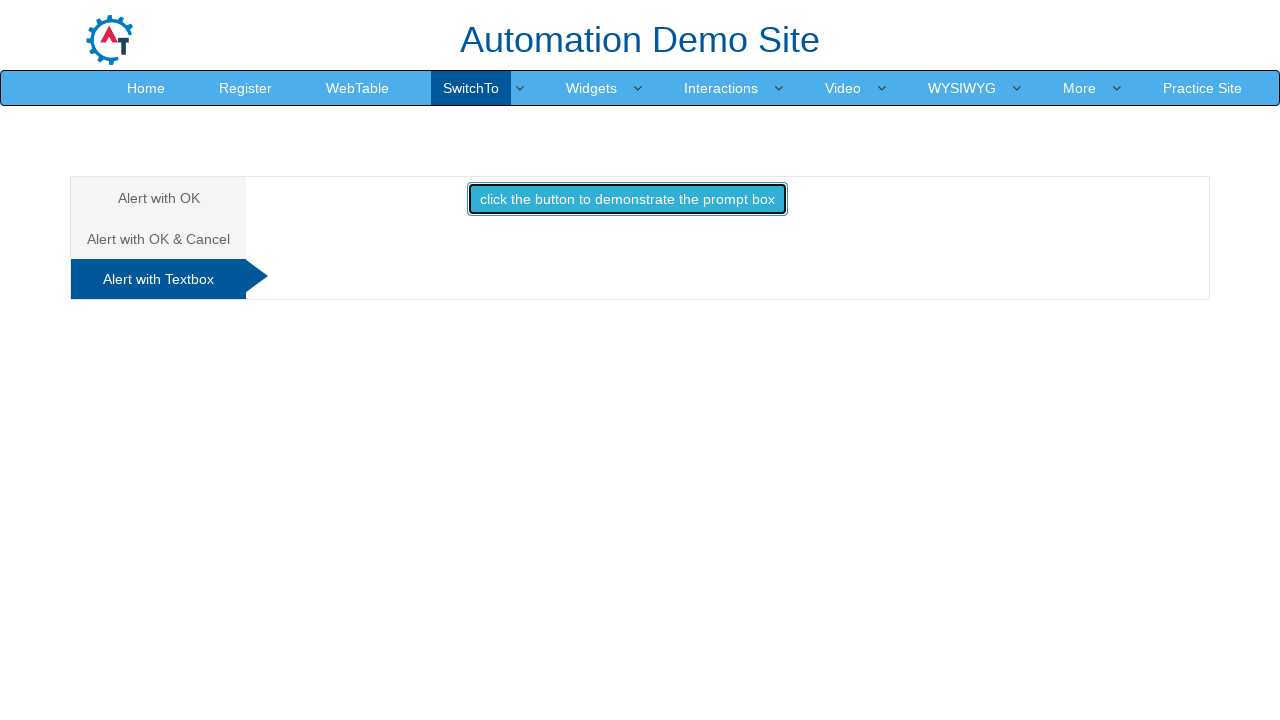

Triggered prompt alert by clicking button with force at (627, 199) on //button[@class='btn btn-info']
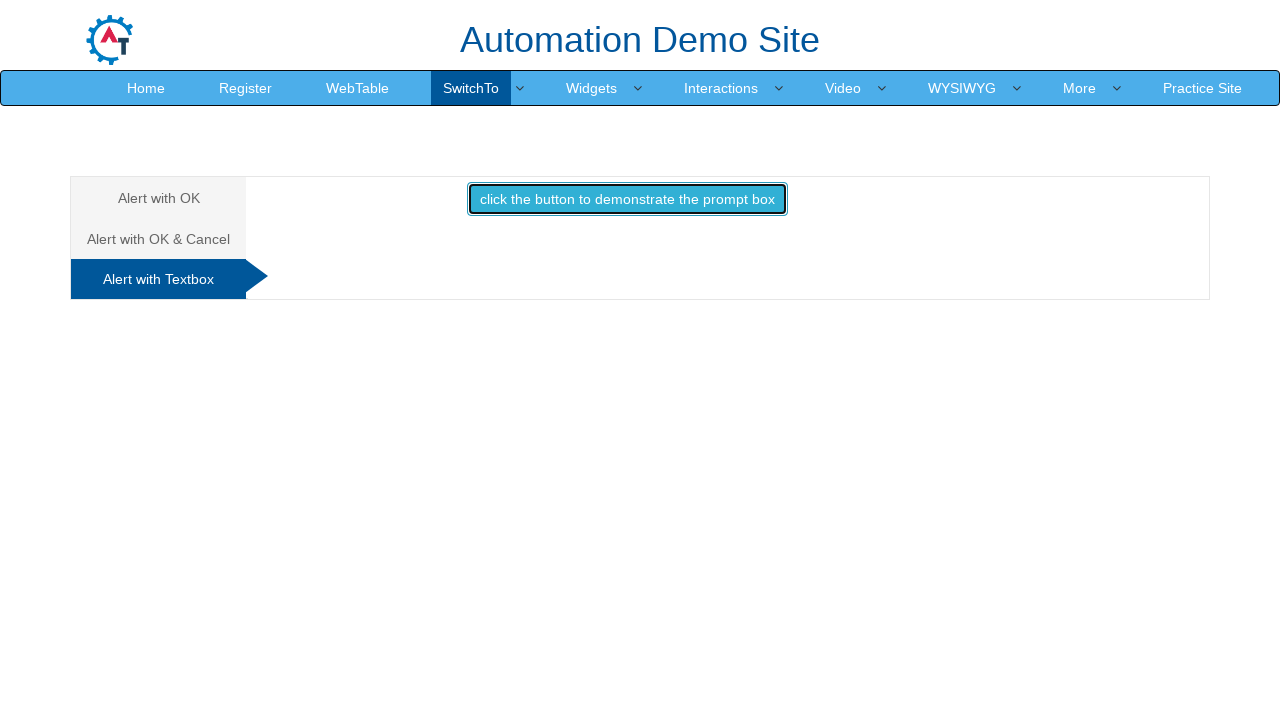

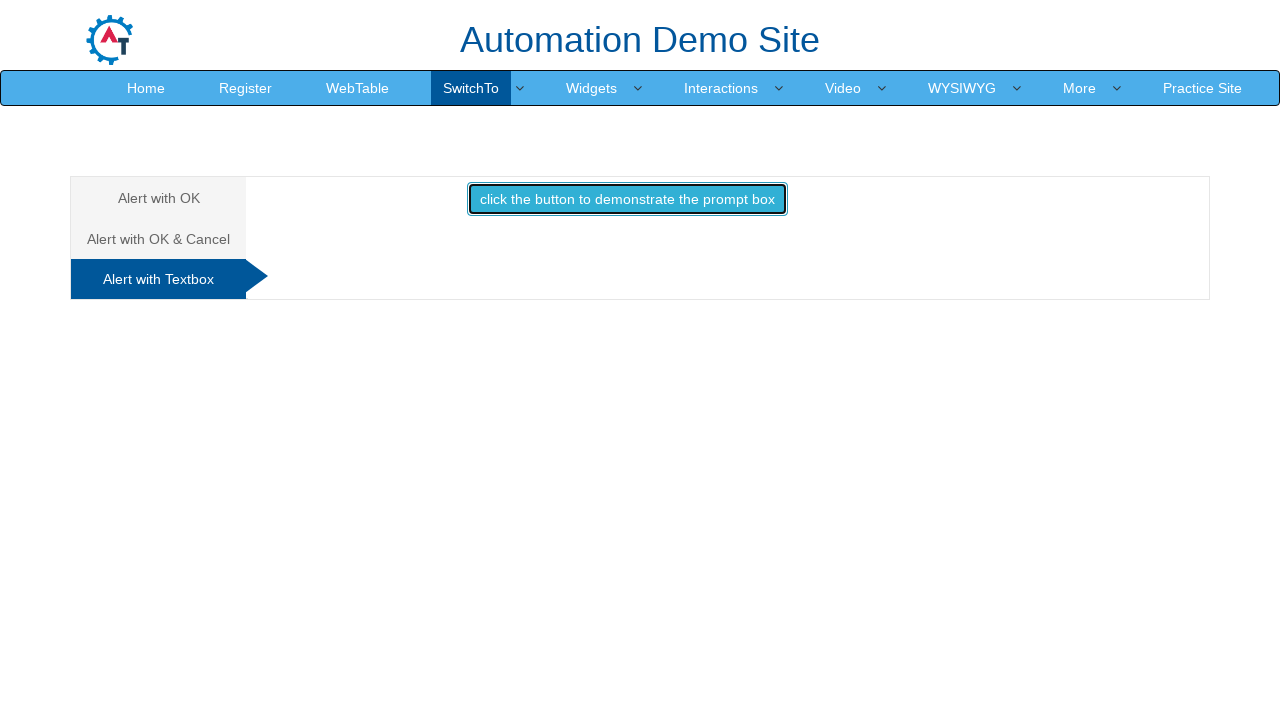